Tests payment form validation by attempting to pay without filling required fields and verifying error messages

Starting URL: https://shopdemo.e-junkie.com/

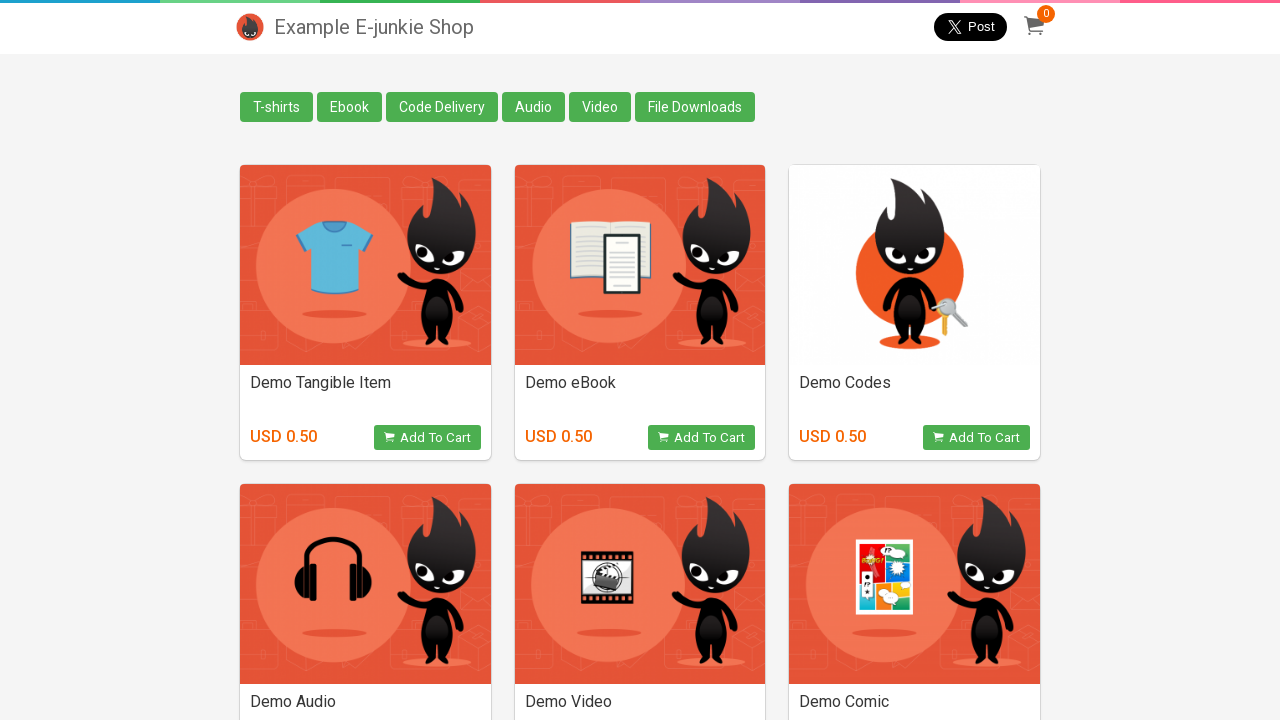

Clicked E-book add to cart button at (702, 438) on (//button[@class='view_product'])[2]
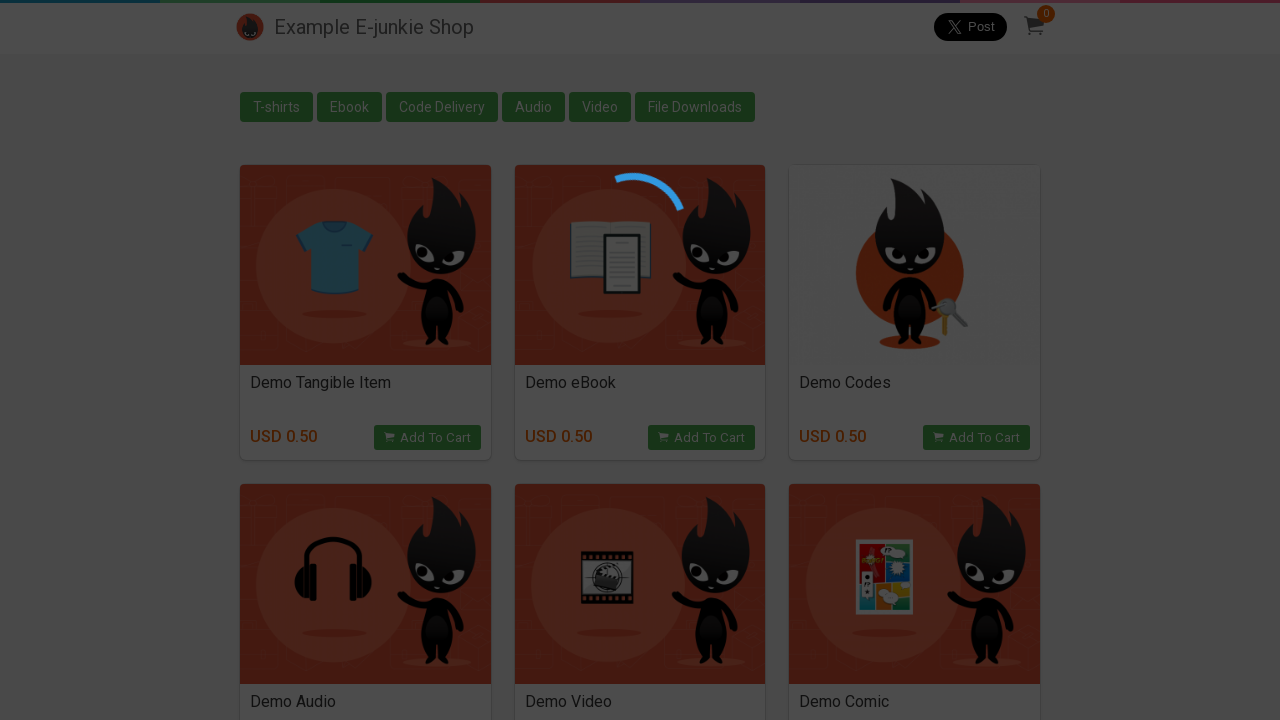

Payment form iframe loaded
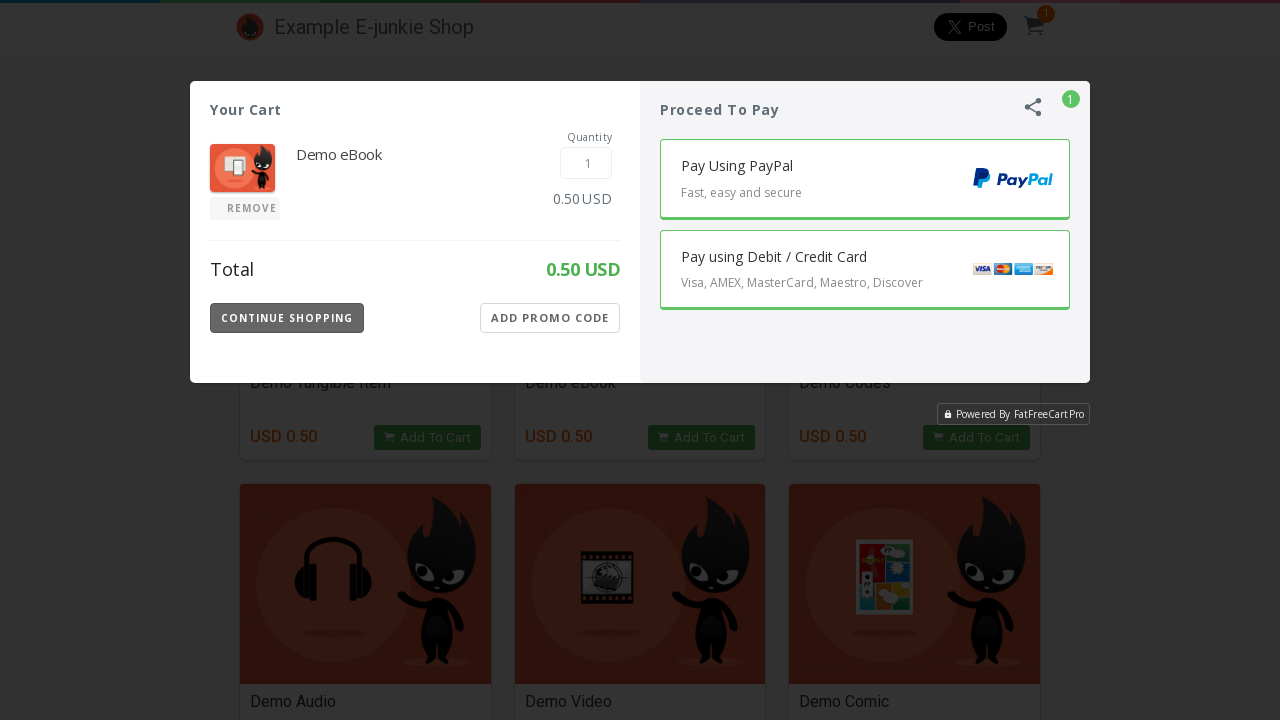

Switched to payment form iframe
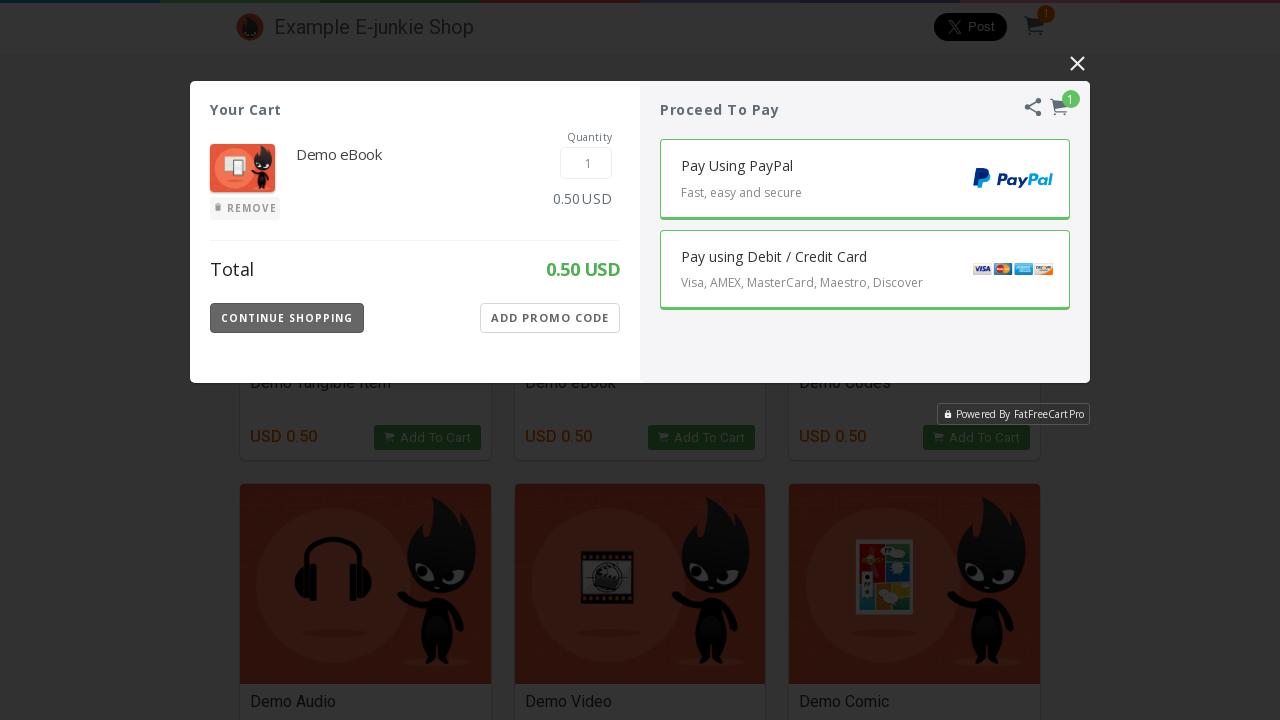

Clicked 'Pay using debit card' button at (865, 270) on xpath=//iframe[@class='EJIframeV3 EJOverlayV3'] >> internal:control=enter-frame 
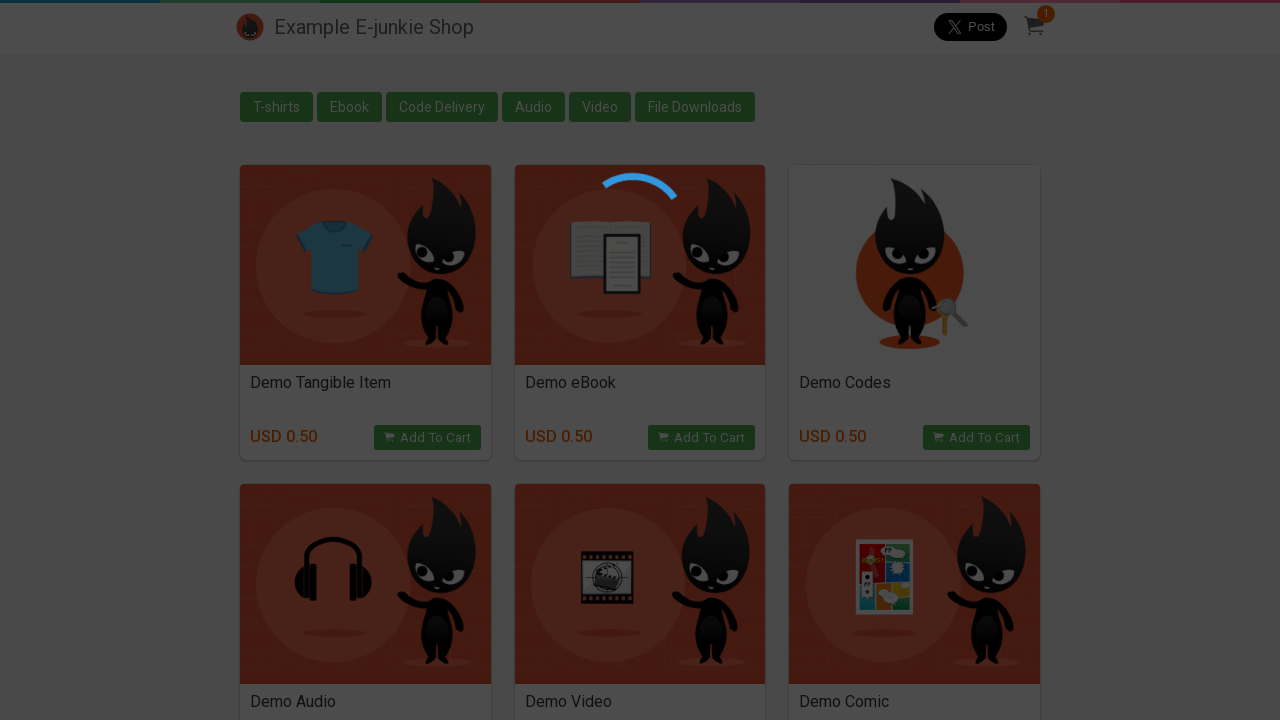

Clicked Pay button without filling required fields at (865, 293) on xpath=//iframe[@class='EJIframeV3 EJOverlayV3'] >> internal:control=enter-frame 
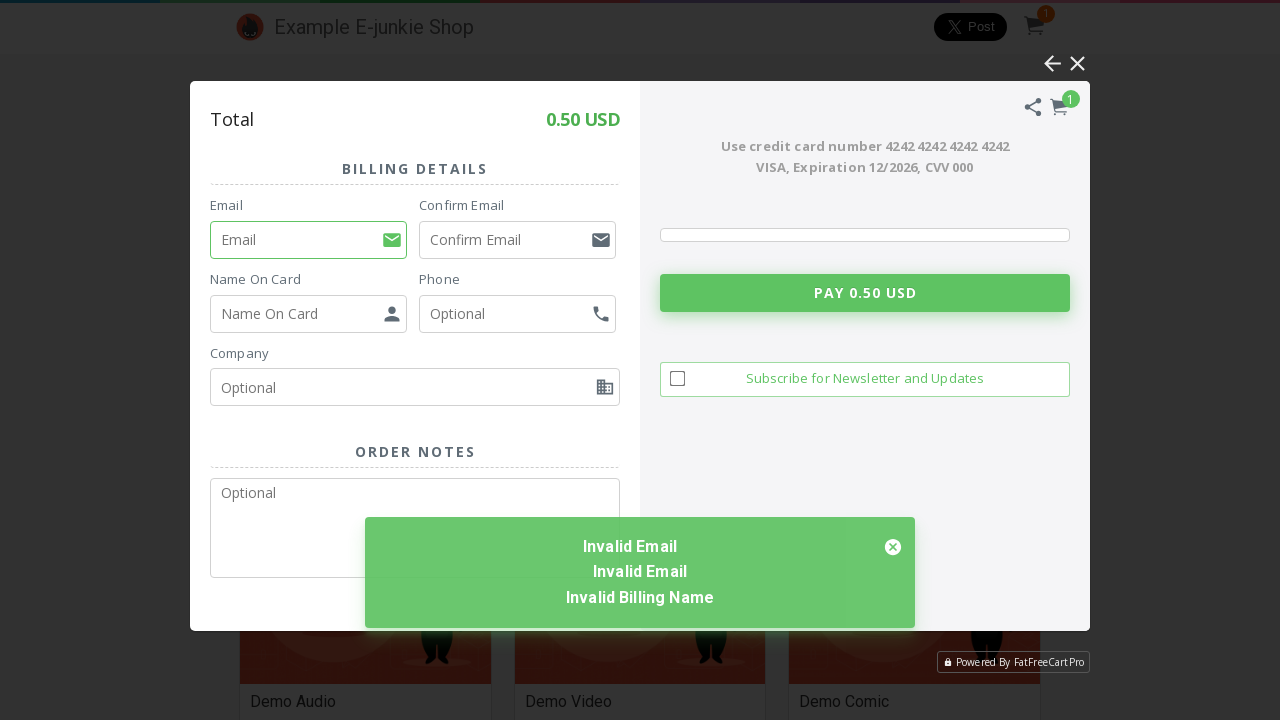

Validation error message 'Invalid Billing Name' appeared
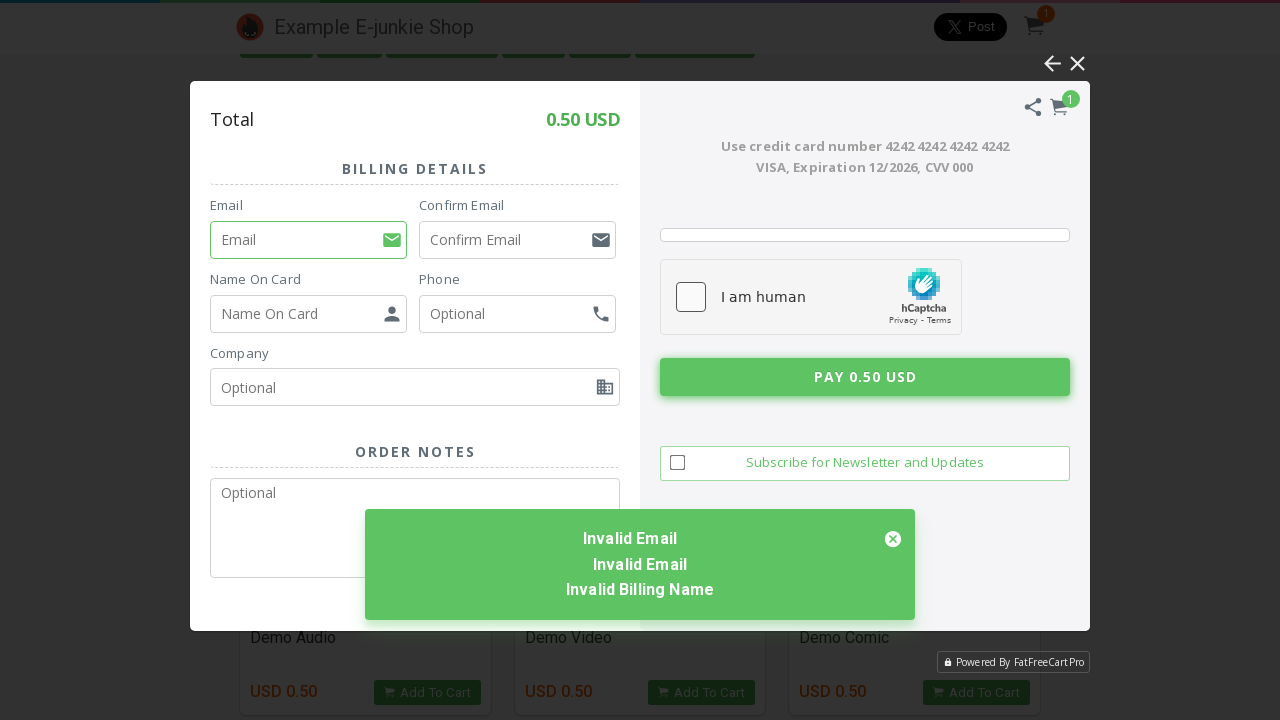

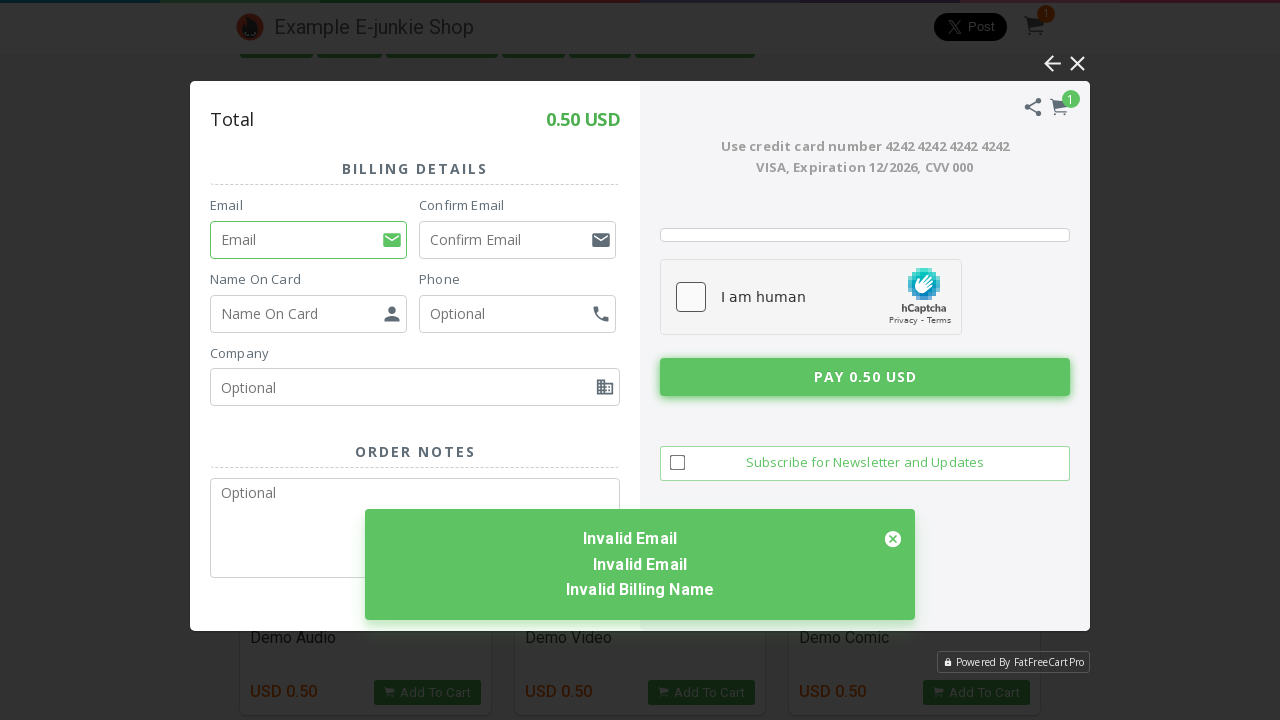